Tests JavaScript alert handling by clicking a button that triggers an alert and then dismissing it

Starting URL: http://testautomationpractice.blogspot.com/

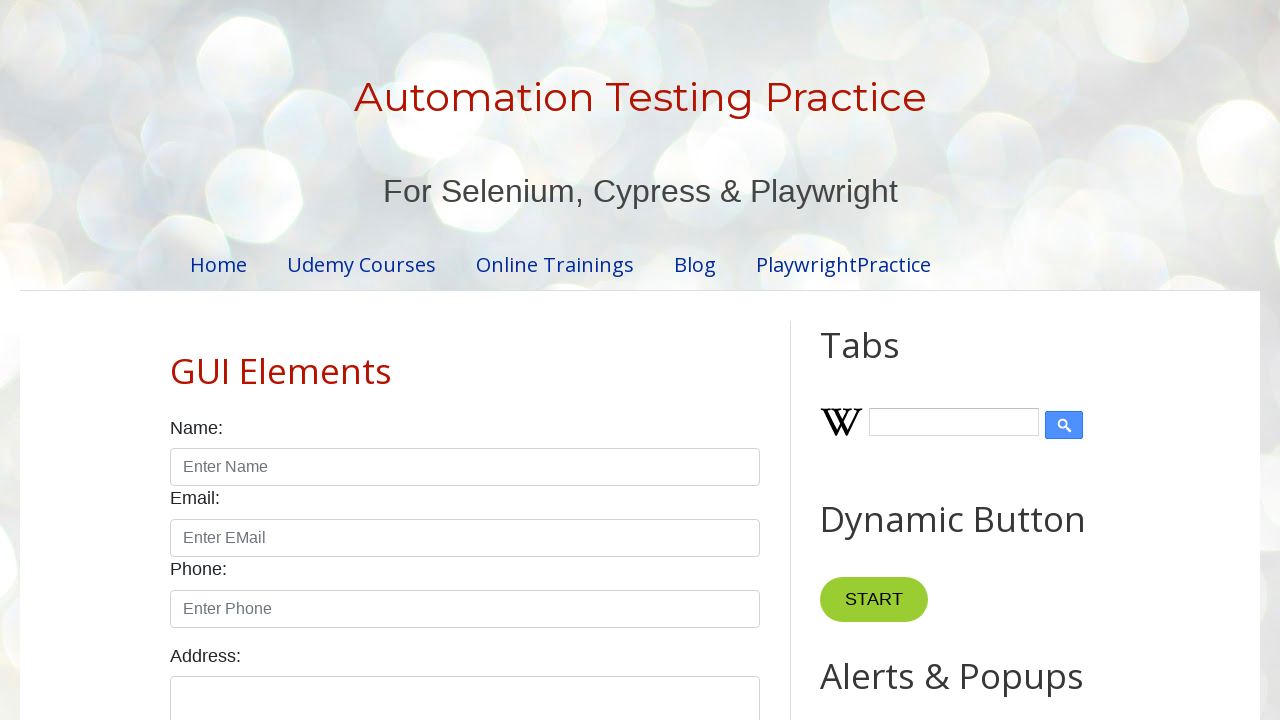

Clicked button that triggers JavaScript alert at (888, 361) on xpath=//*[@id='HTML9']/div[1]/button
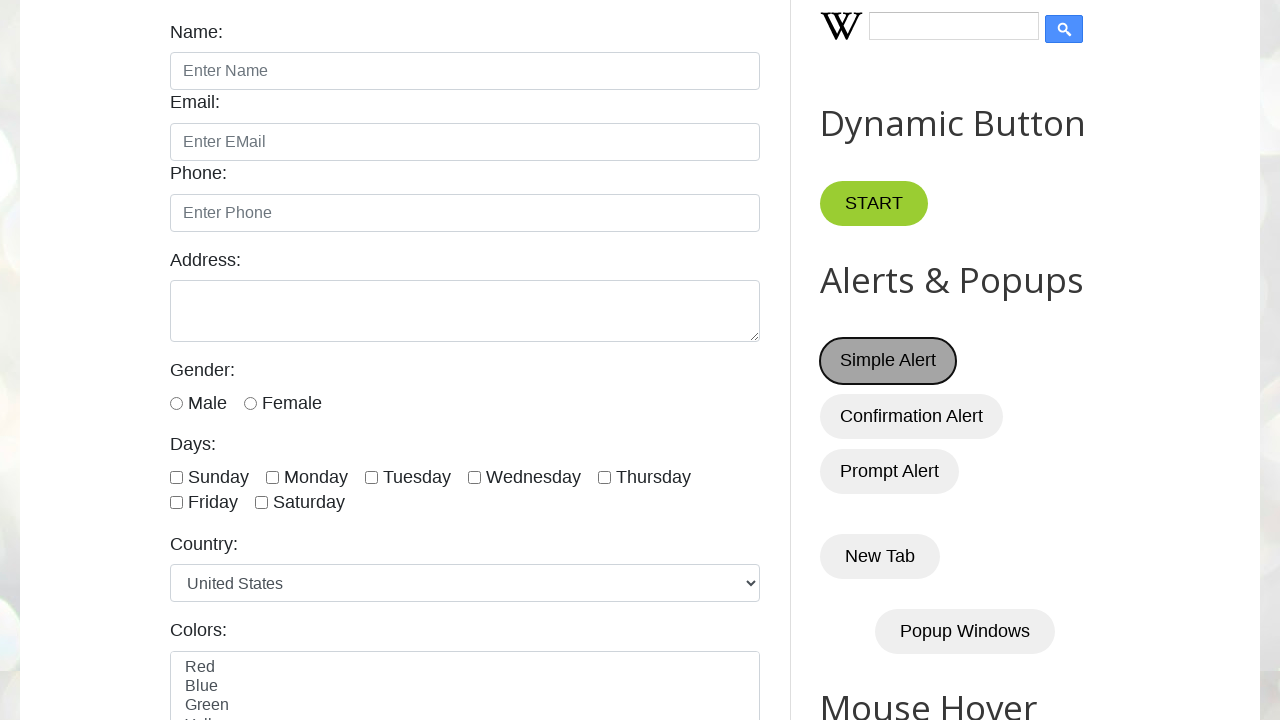

Set up dialog handler to dismiss alerts
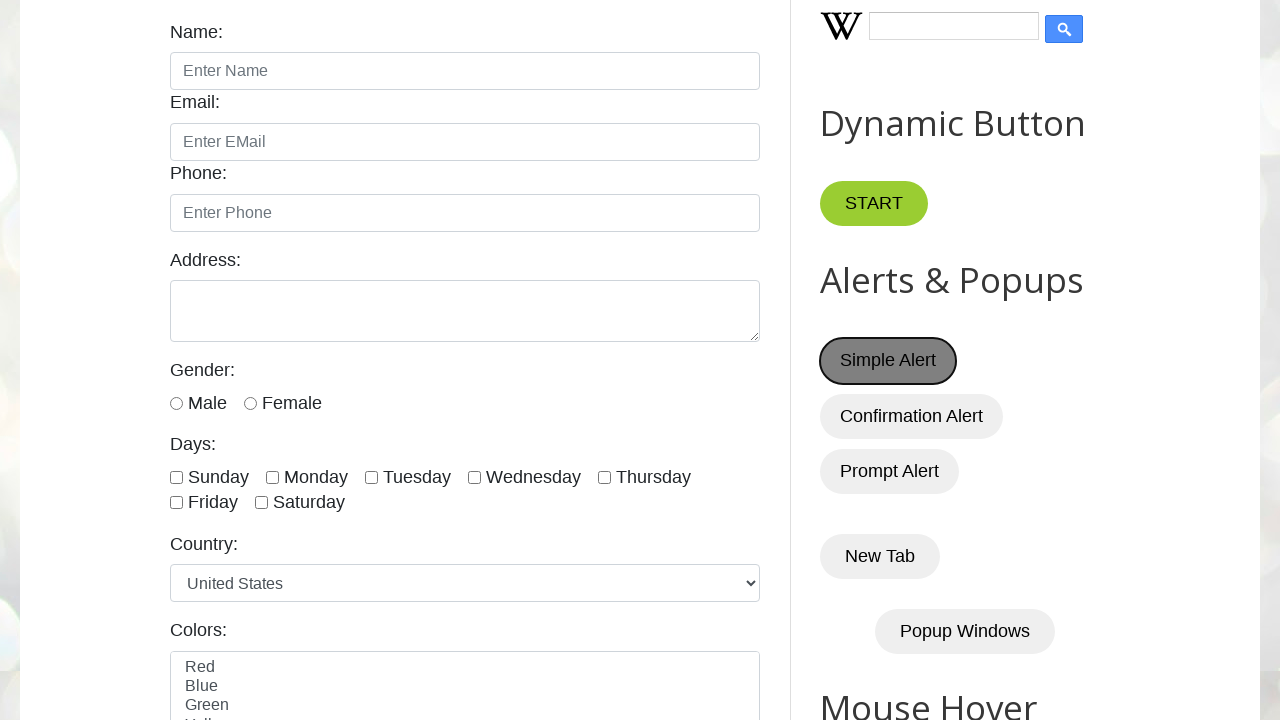

Set up one-time dialog handler to dismiss alert
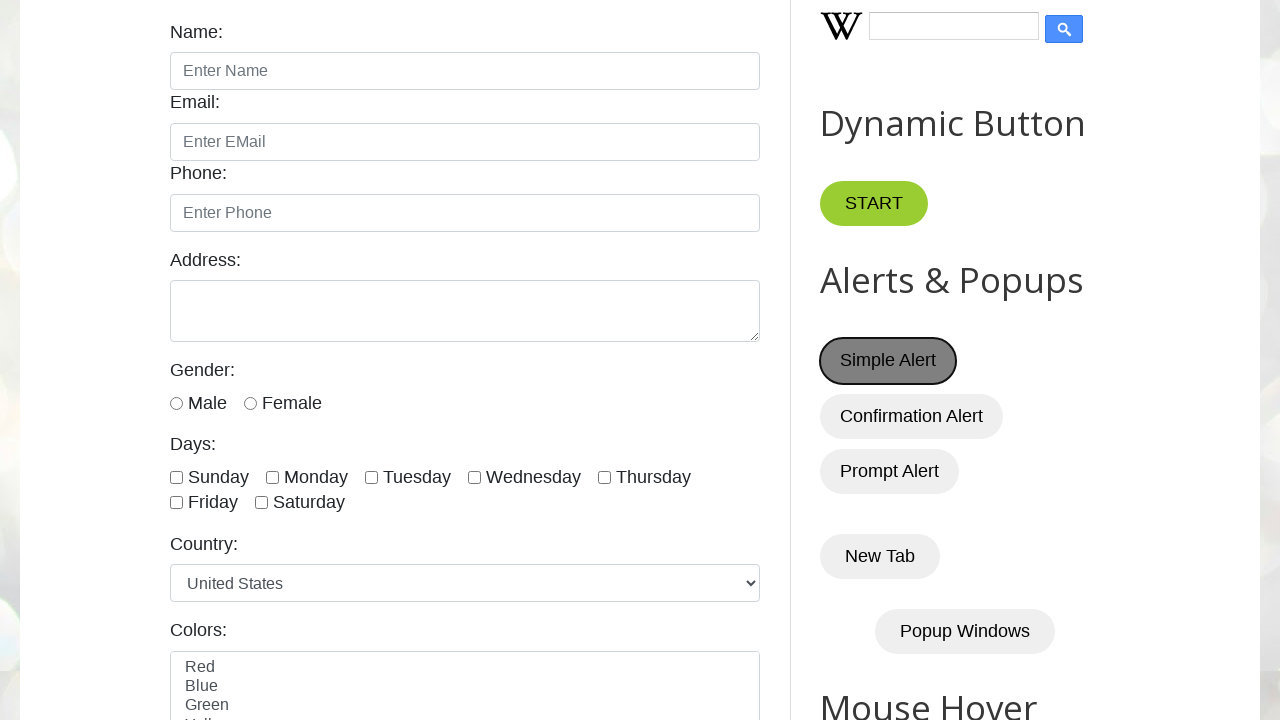

Clicked button that triggers alert with pre-configured dismissal handler at (888, 361) on xpath=//button[contains(@onclick, 'alert') or ancestor::div[@id='HTML9']]
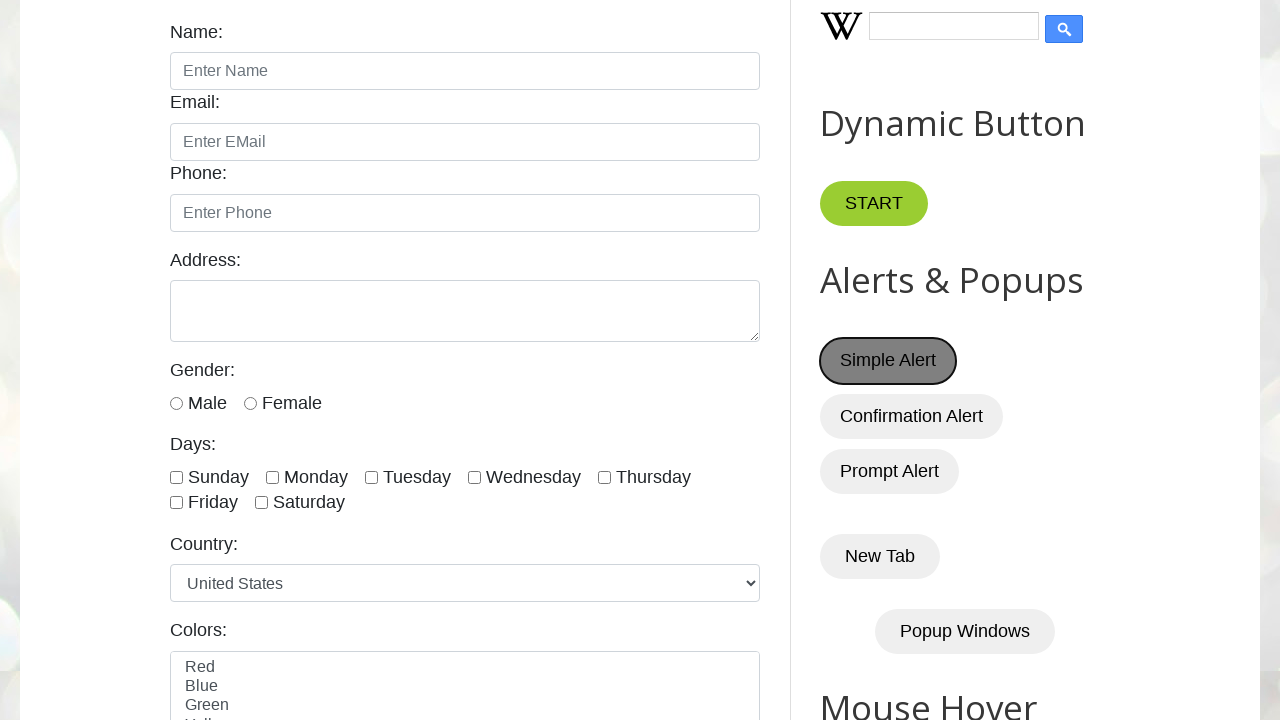

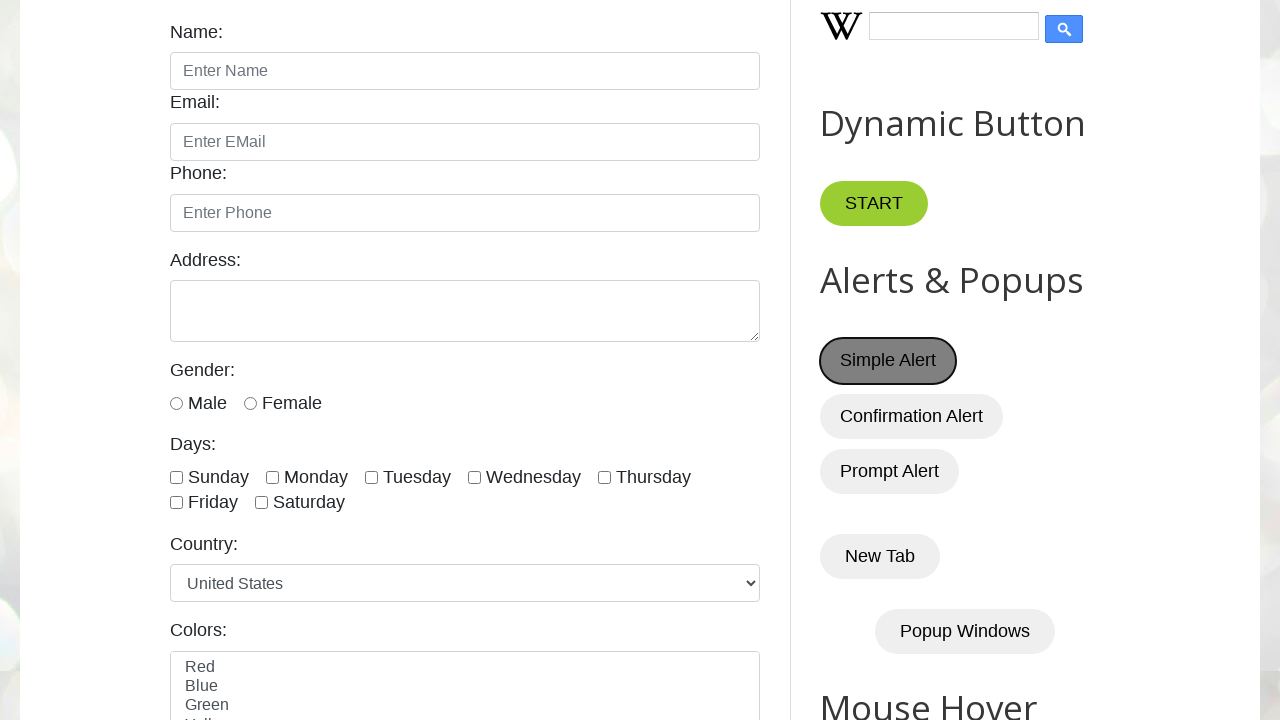